Tests navigation on CoWIN website by clicking FAQ and PARTNERS links, handling multiple browser tabs

Starting URL: https://www.cowin.gov.in/

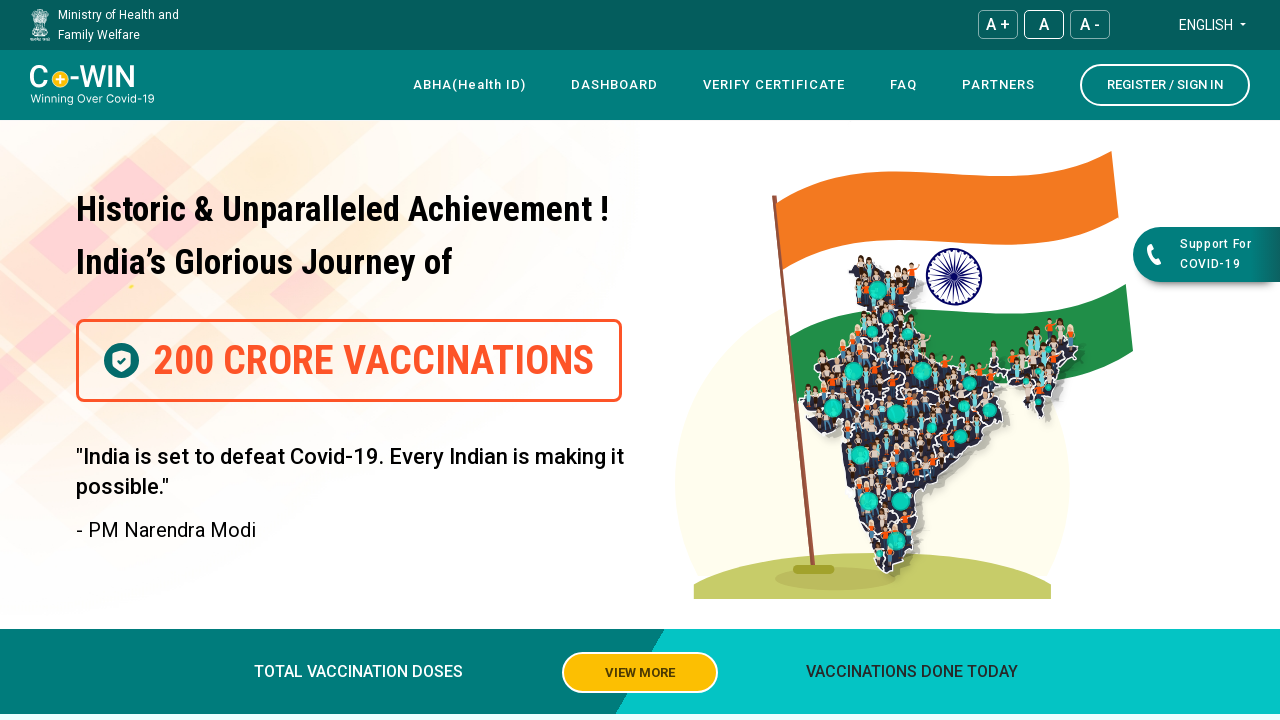

Clicked FAQ link at (904, 85) on text=FAQ
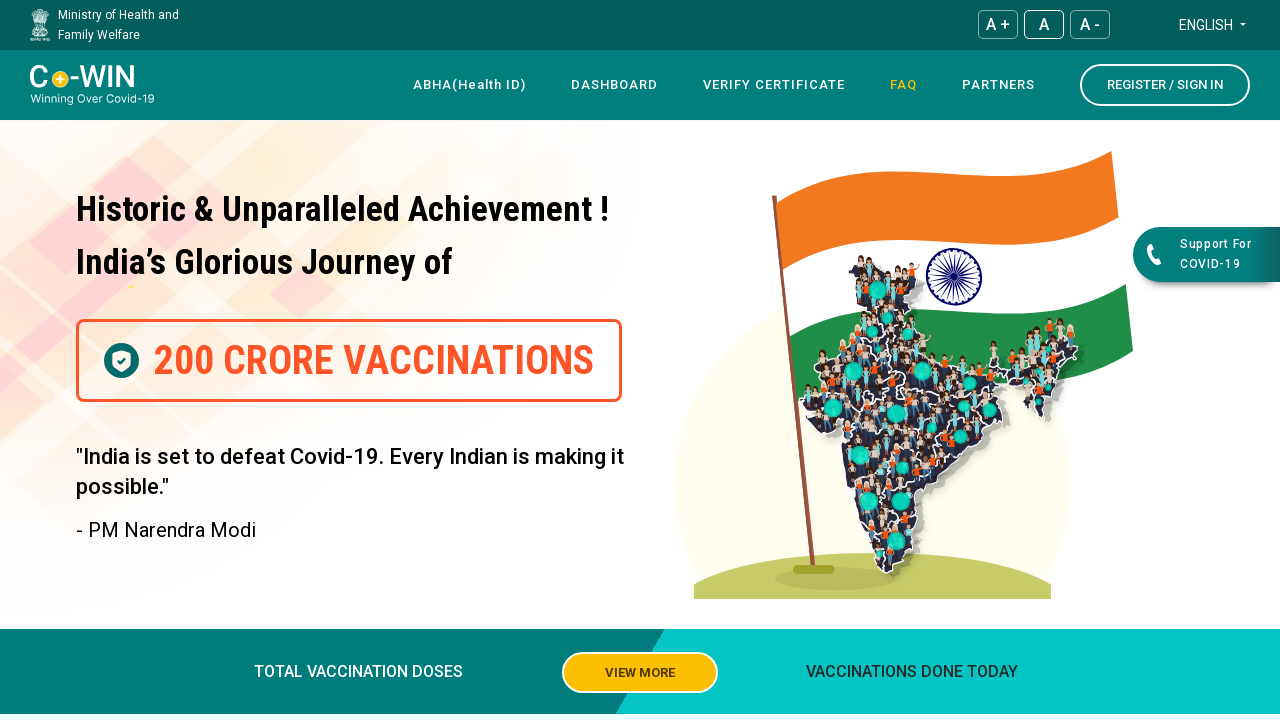

Waited for new tab to open
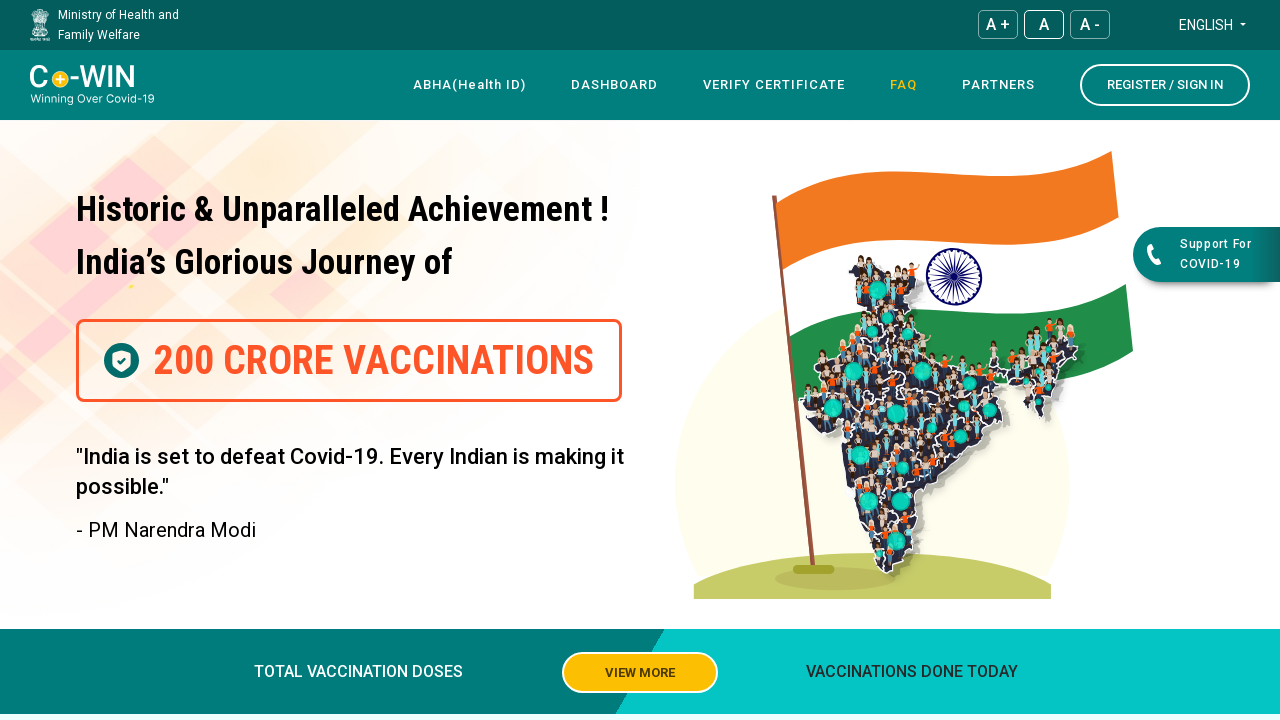

Switched to FAQ tab
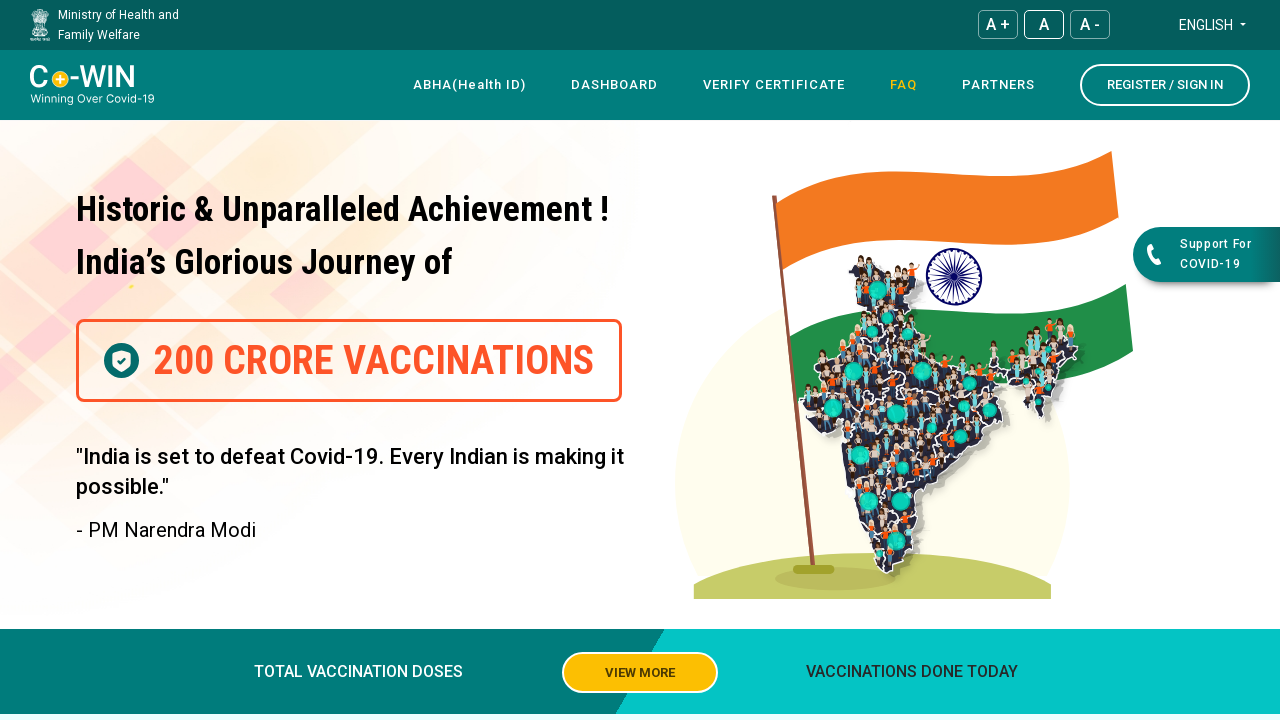

Clicked PARTNERS link in FAQ tab at (998, 85) on text=PARTNERS
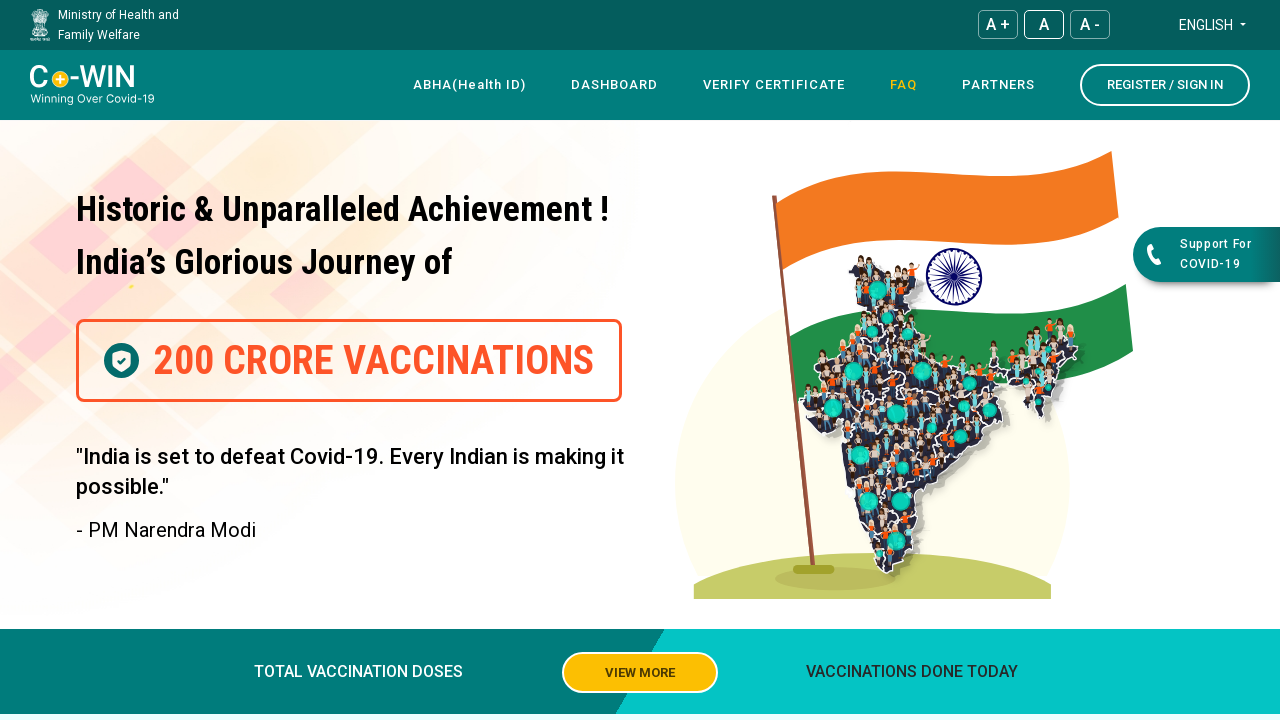

Waited for PARTNERS tab to open
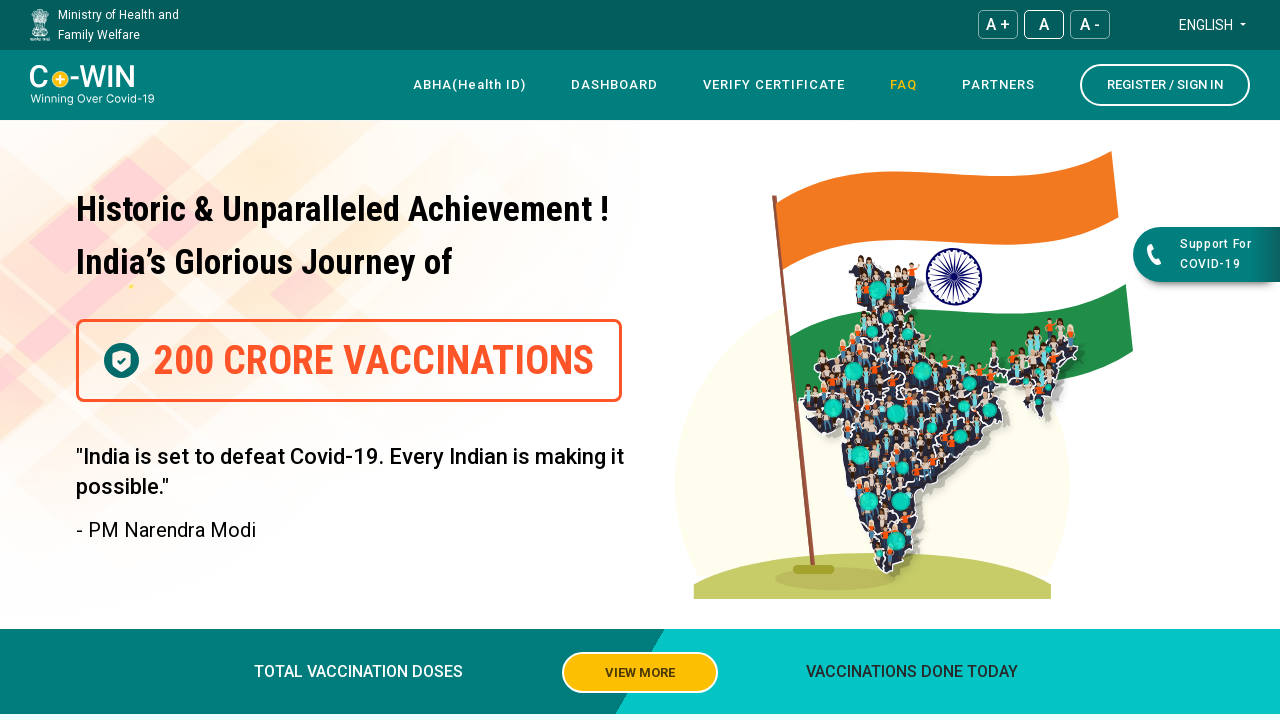

Switched to PARTNERS tab
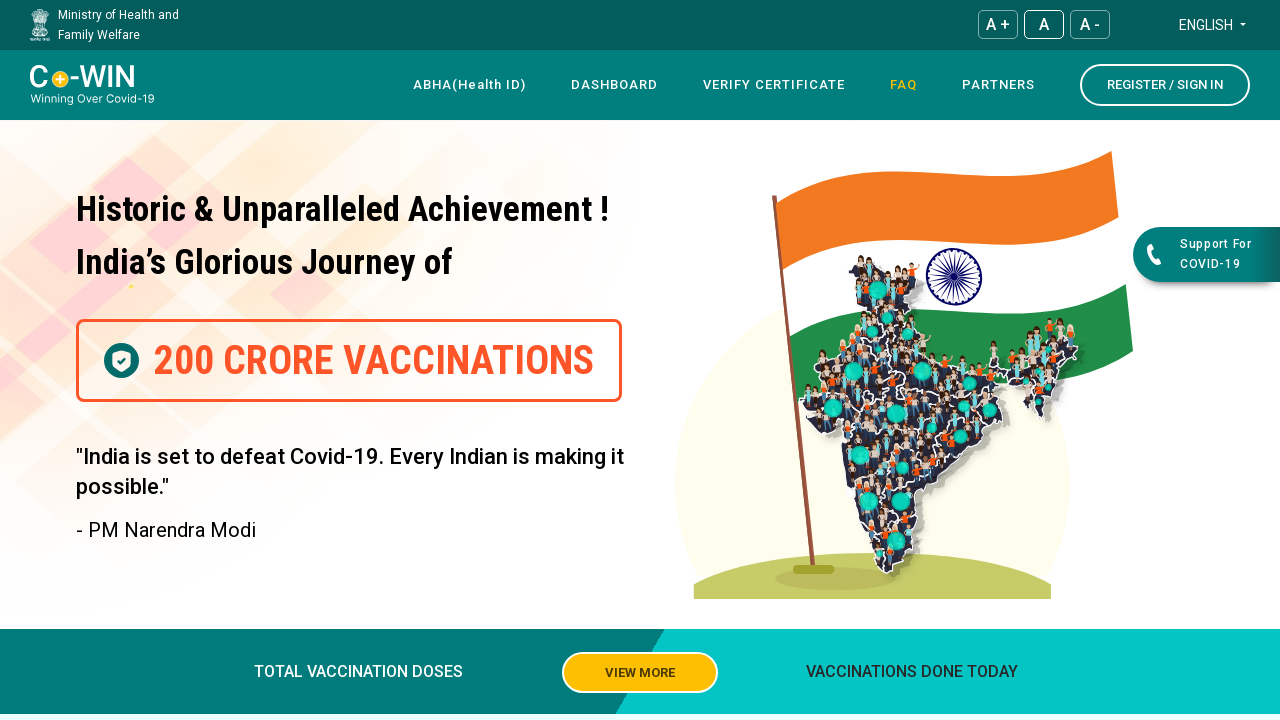

Closed PARTNERS tab
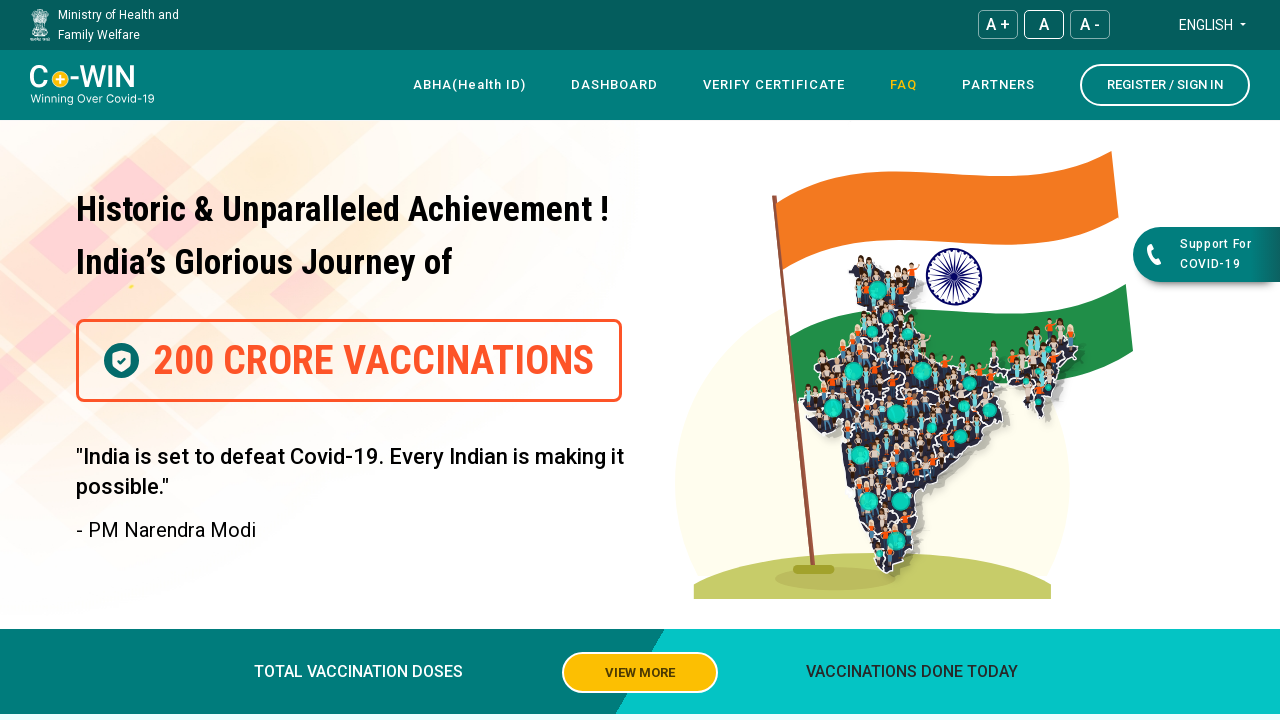

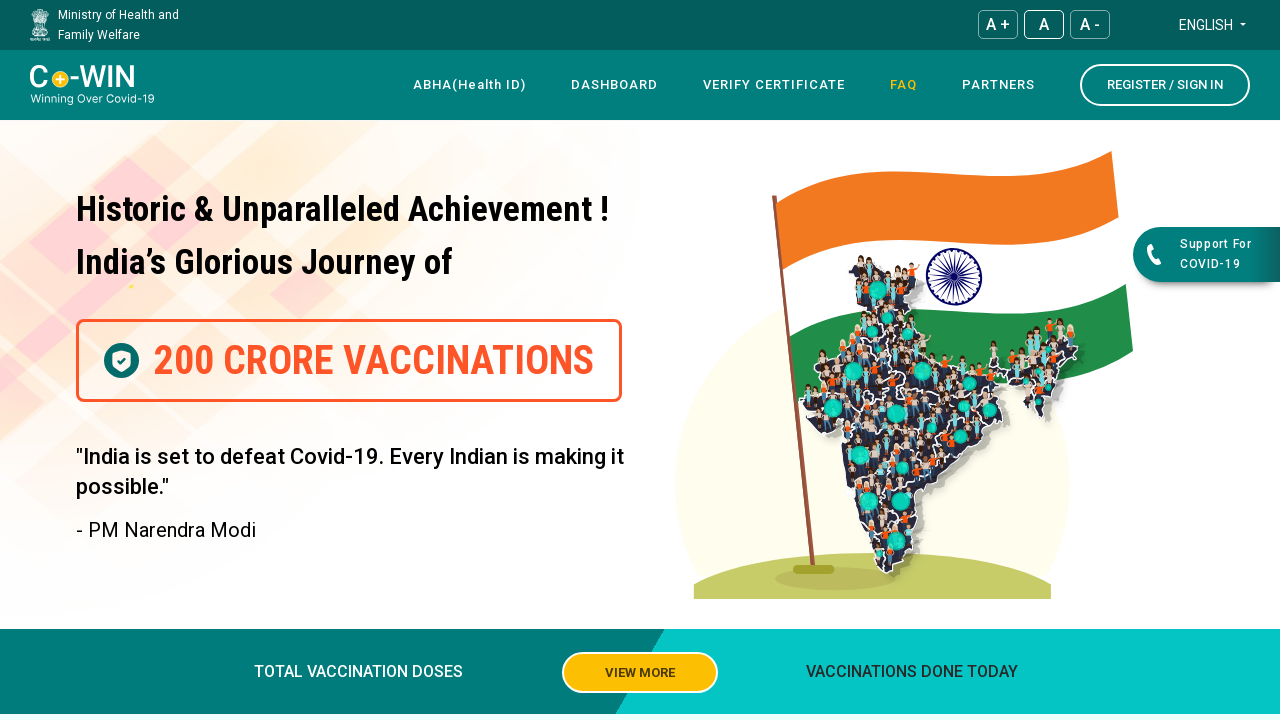